Tests jQuery UI droppable functionality by switching to an iframe, performing drag and drop action, then switching back to main content and clicking Accept link

Starting URL: https://jqueryui.com/droppable/

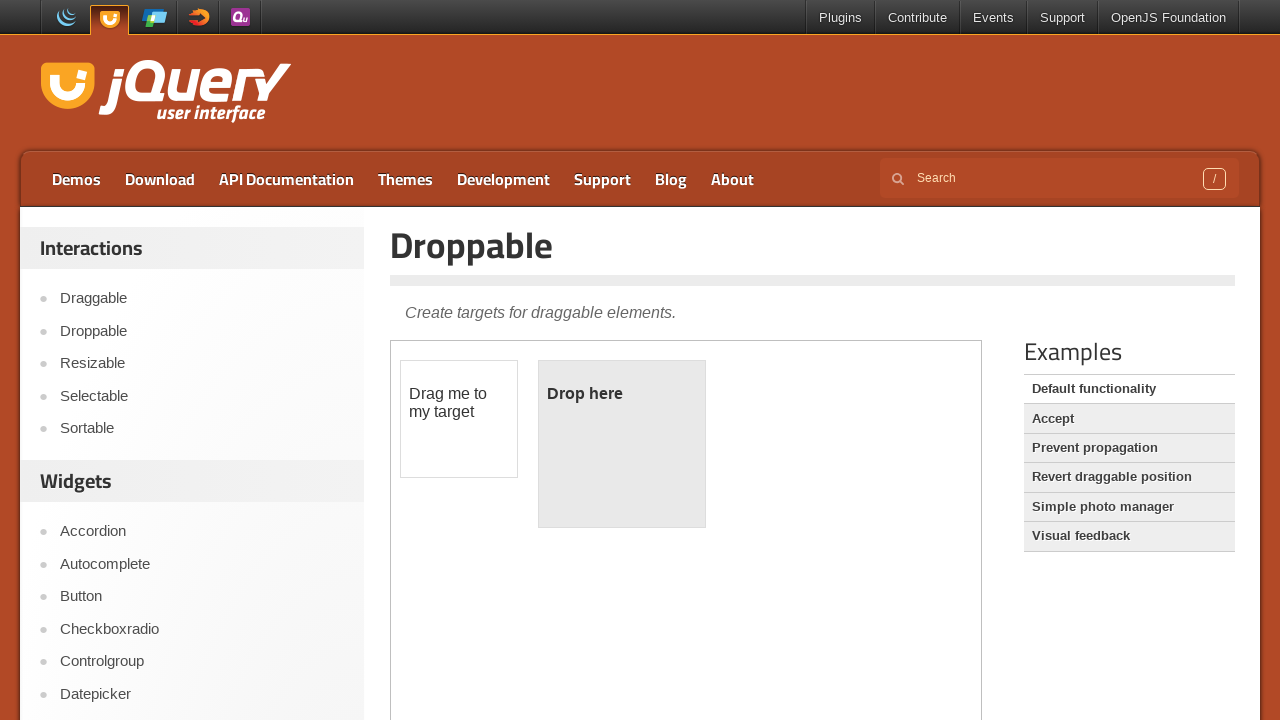

Counted 1 iframes on the page
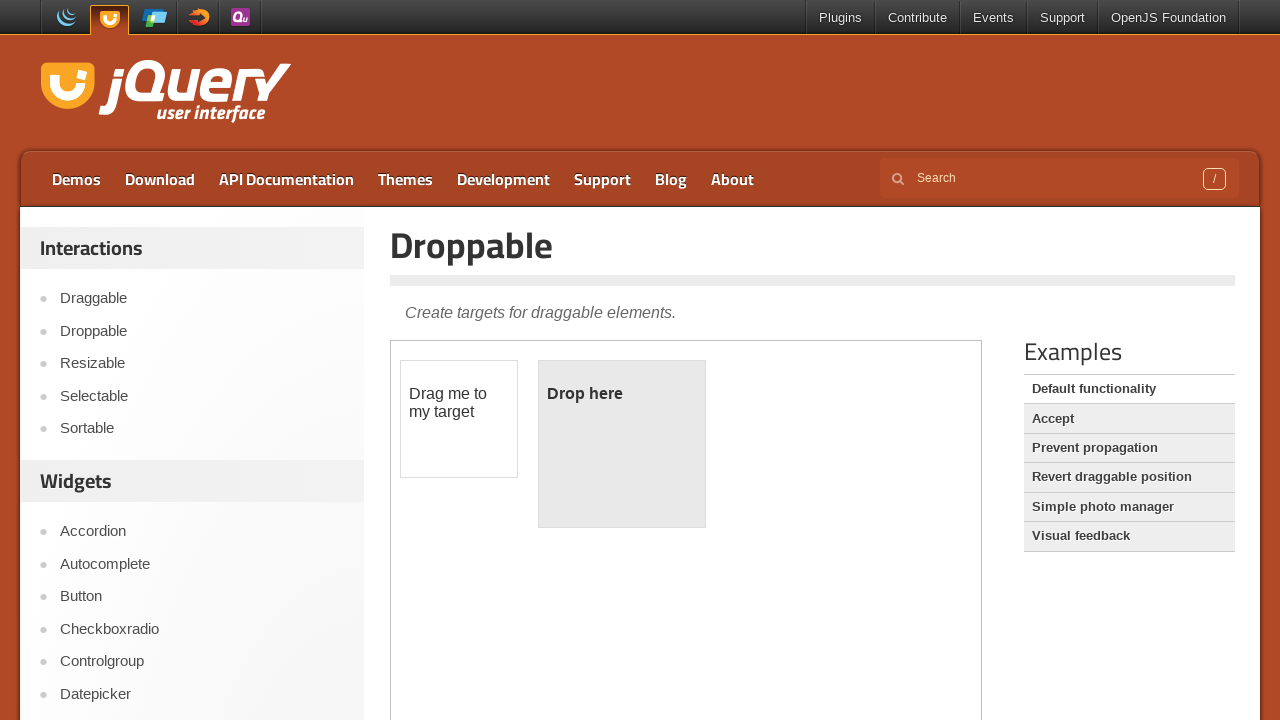

Located demo iframe
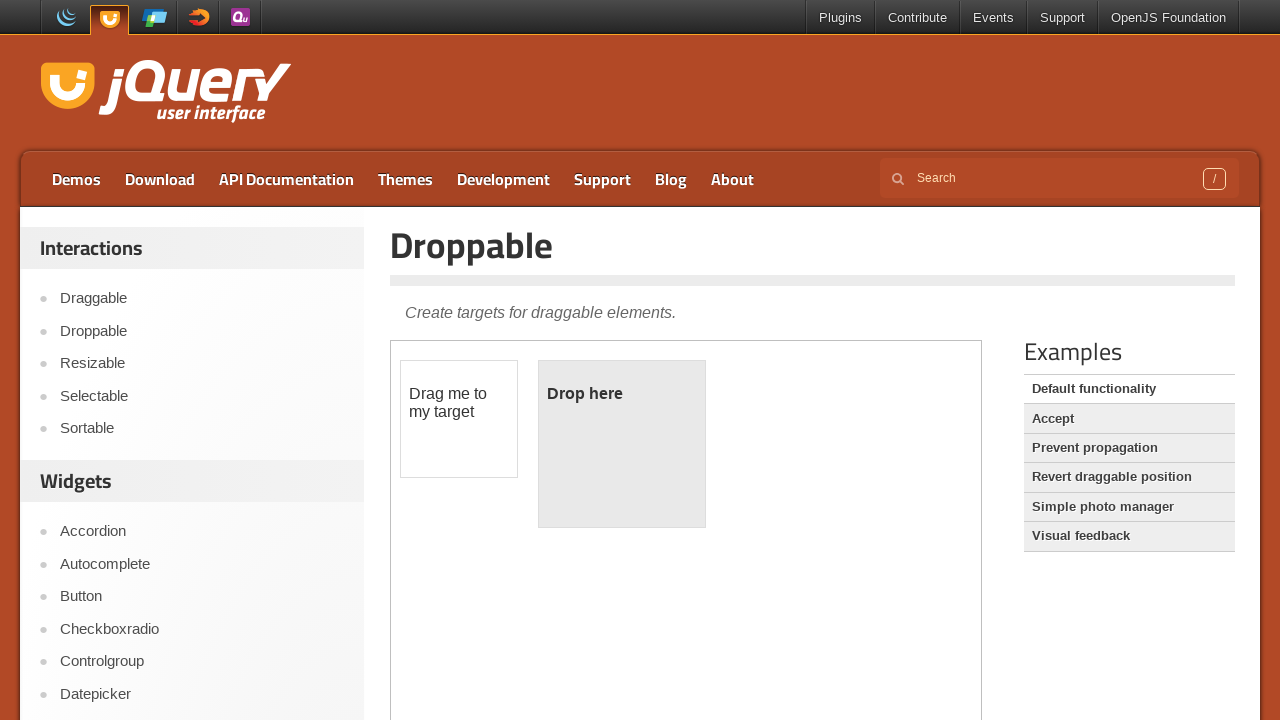

Located draggable element in iframe
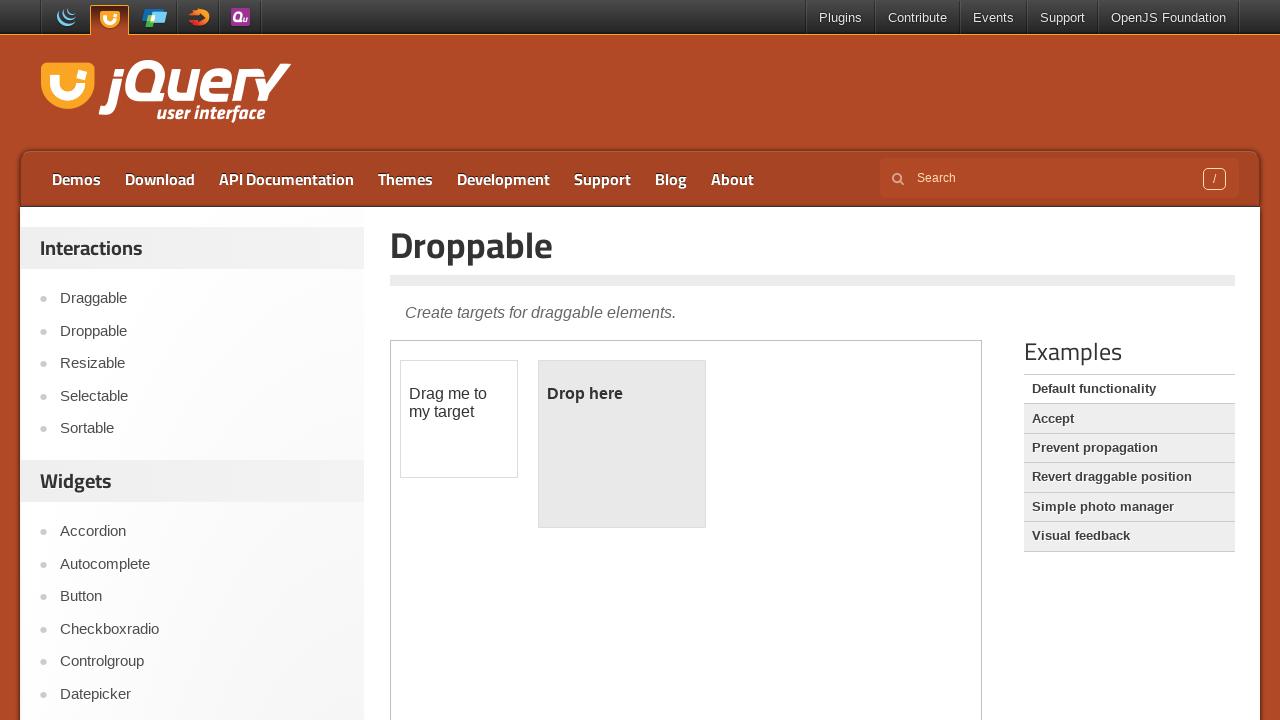

Located droppable element in iframe
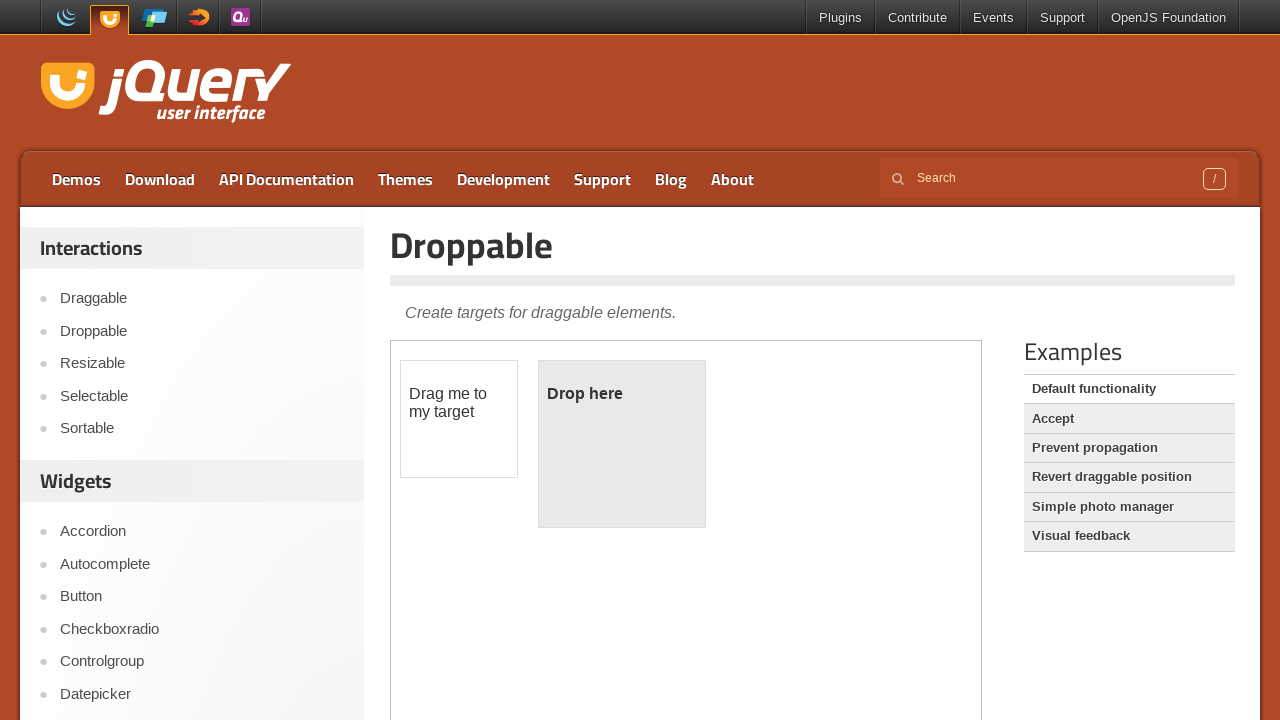

Dragged draggable element to droppable element at (622, 444)
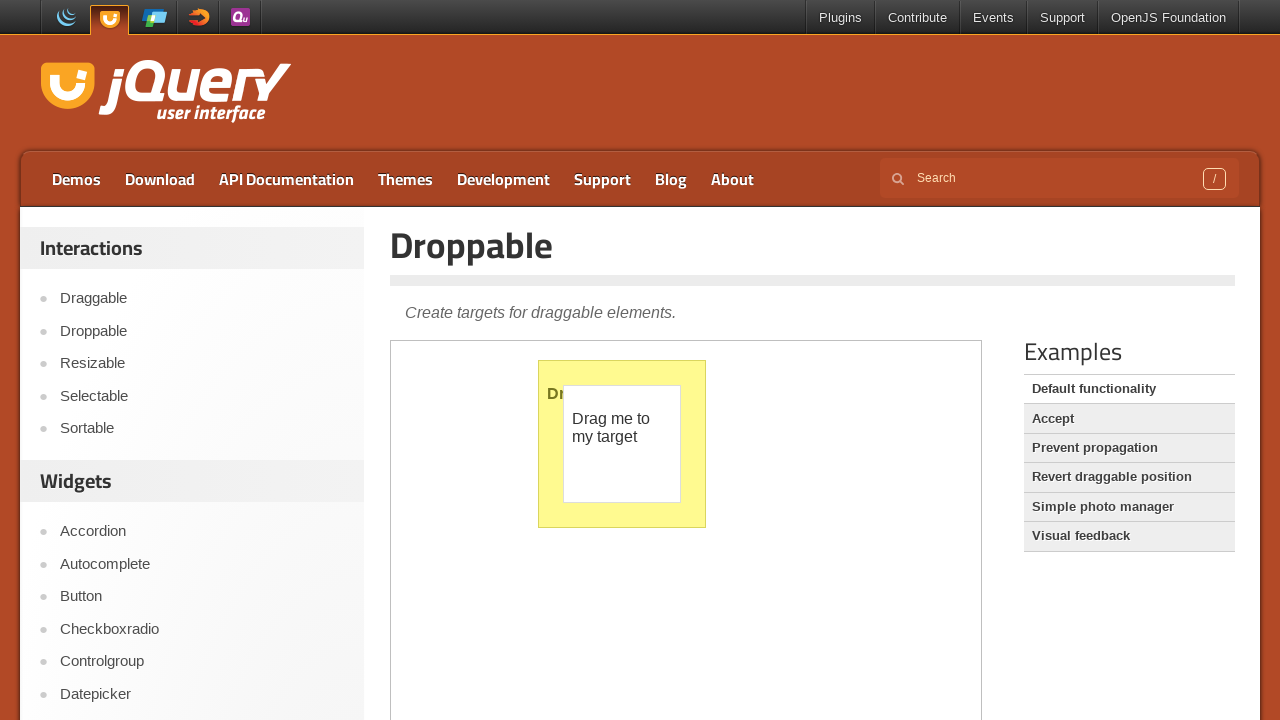

Clicked Accept link in main content at (1129, 419) on text='Accept'
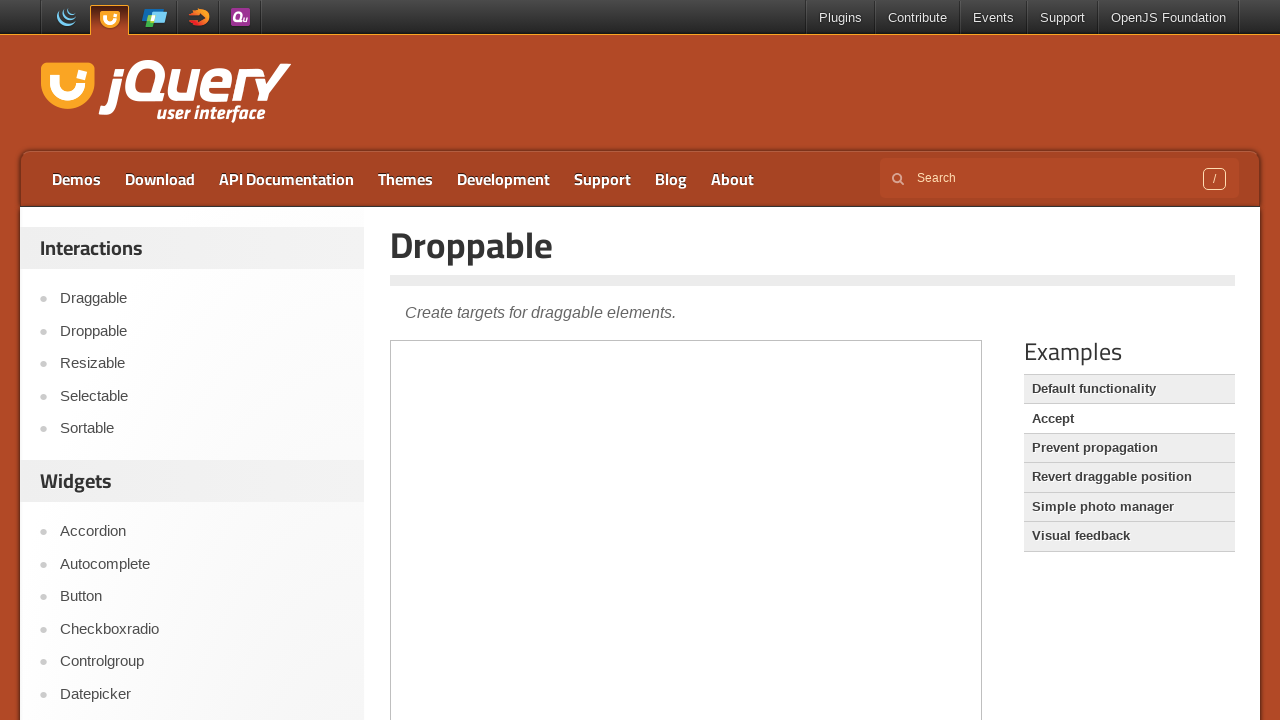

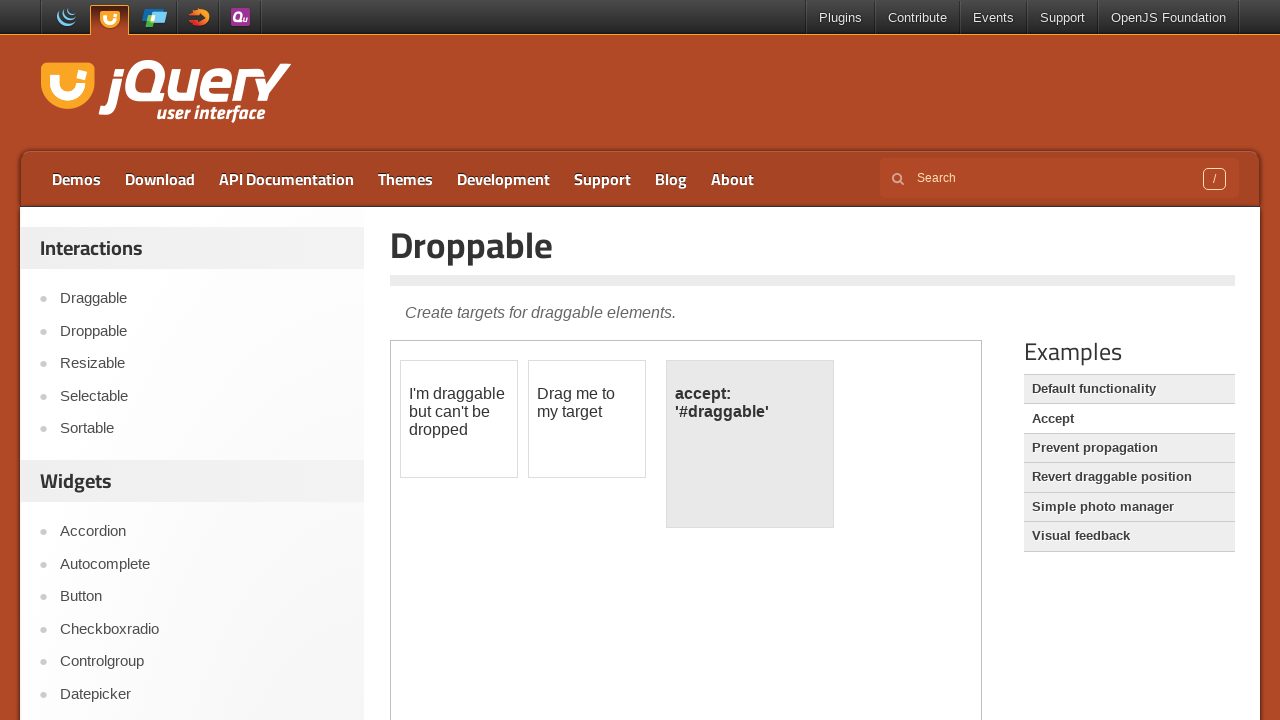